Tests that the currently applied filter link is highlighted with selected class

Starting URL: https://demo.playwright.dev/todomvc

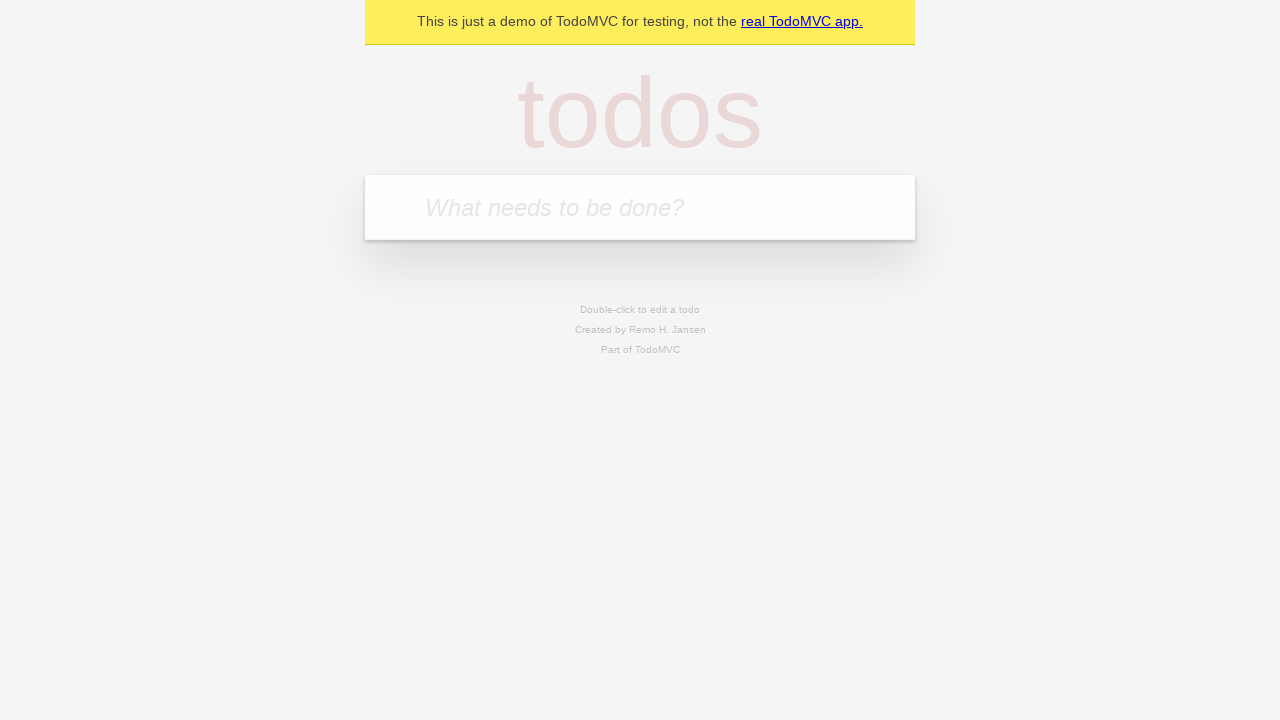

Filled todo input with 'buy some cheese' on internal:attr=[placeholder="What needs to be done?"i]
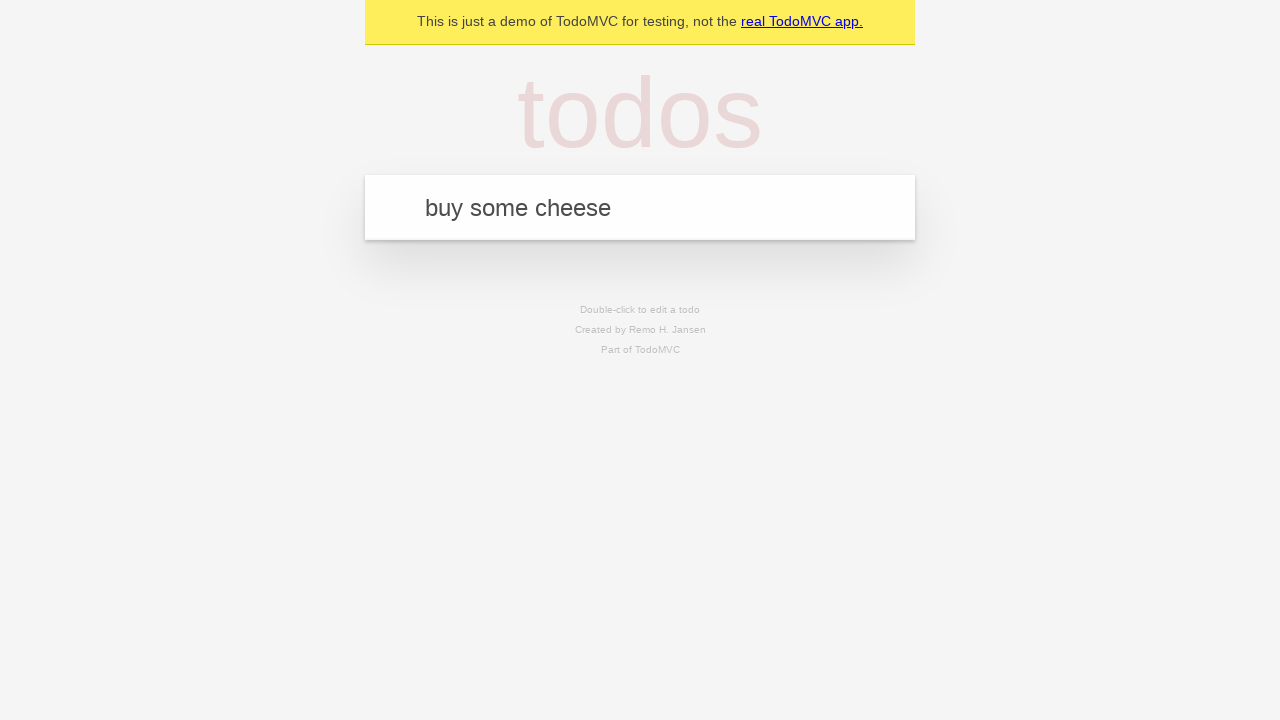

Pressed Enter to create first todo on internal:attr=[placeholder="What needs to be done?"i]
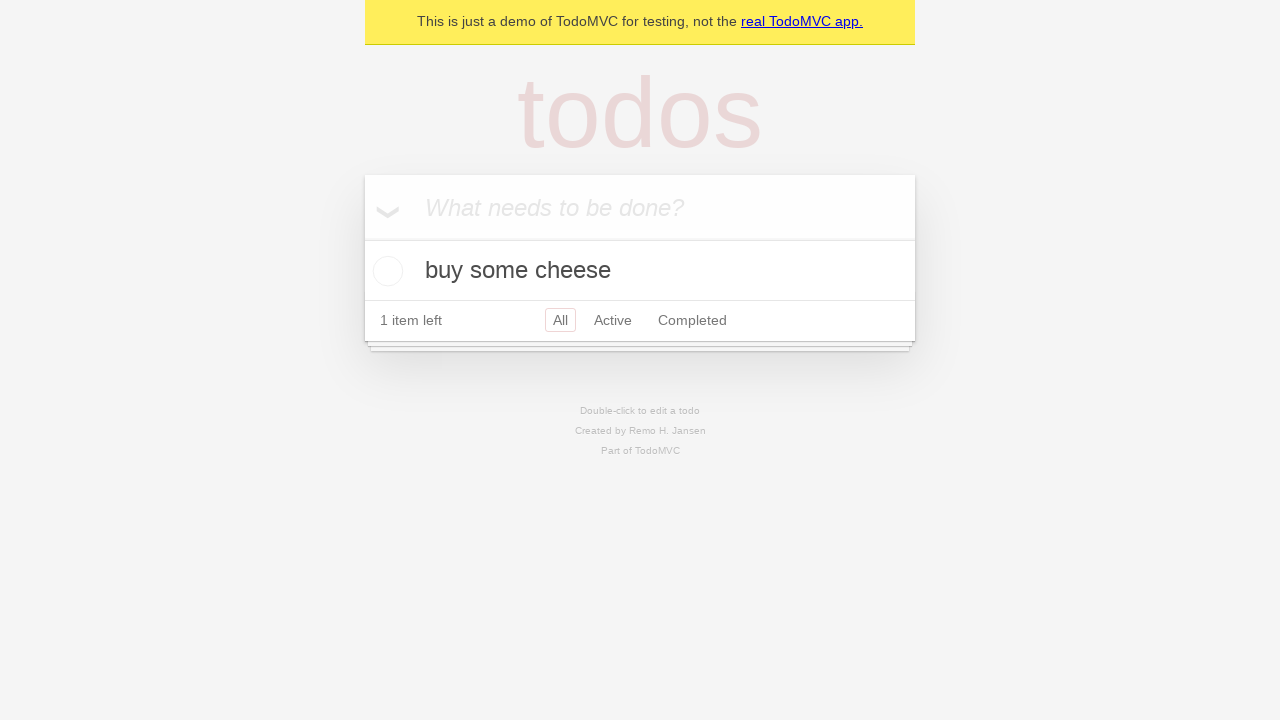

Filled todo input with 'feed the cat' on internal:attr=[placeholder="What needs to be done?"i]
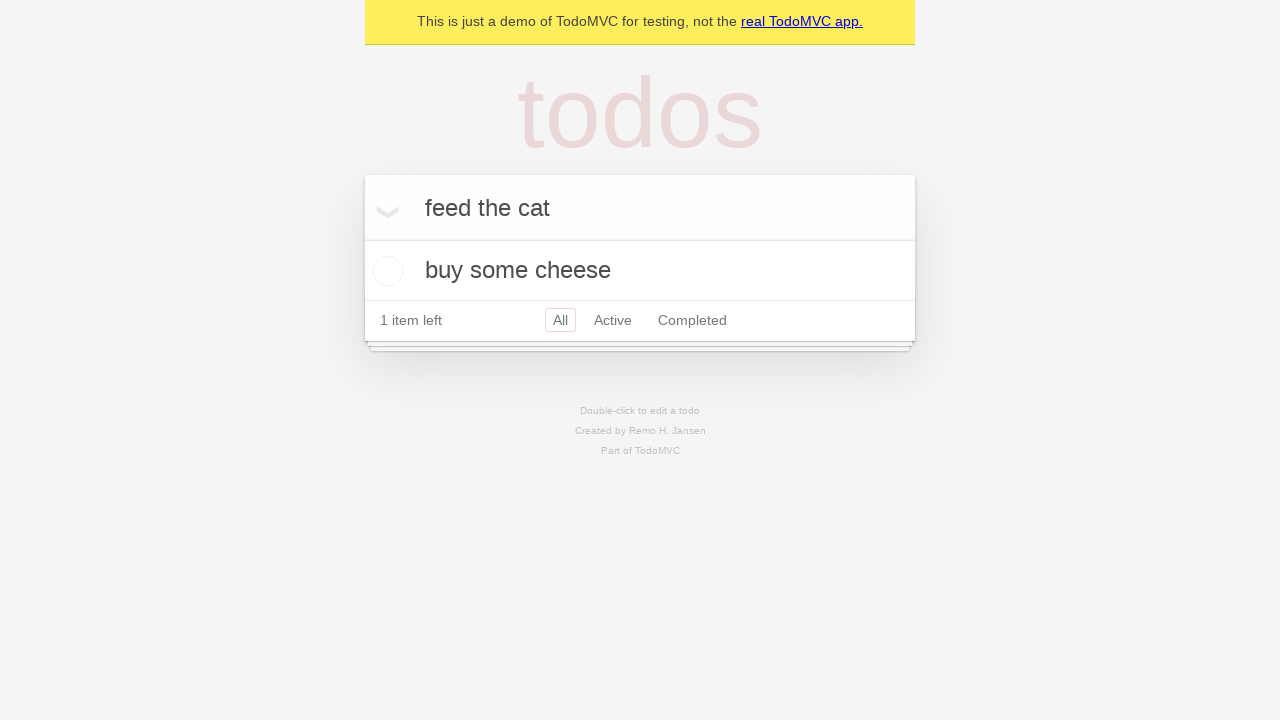

Pressed Enter to create second todo on internal:attr=[placeholder="What needs to be done?"i]
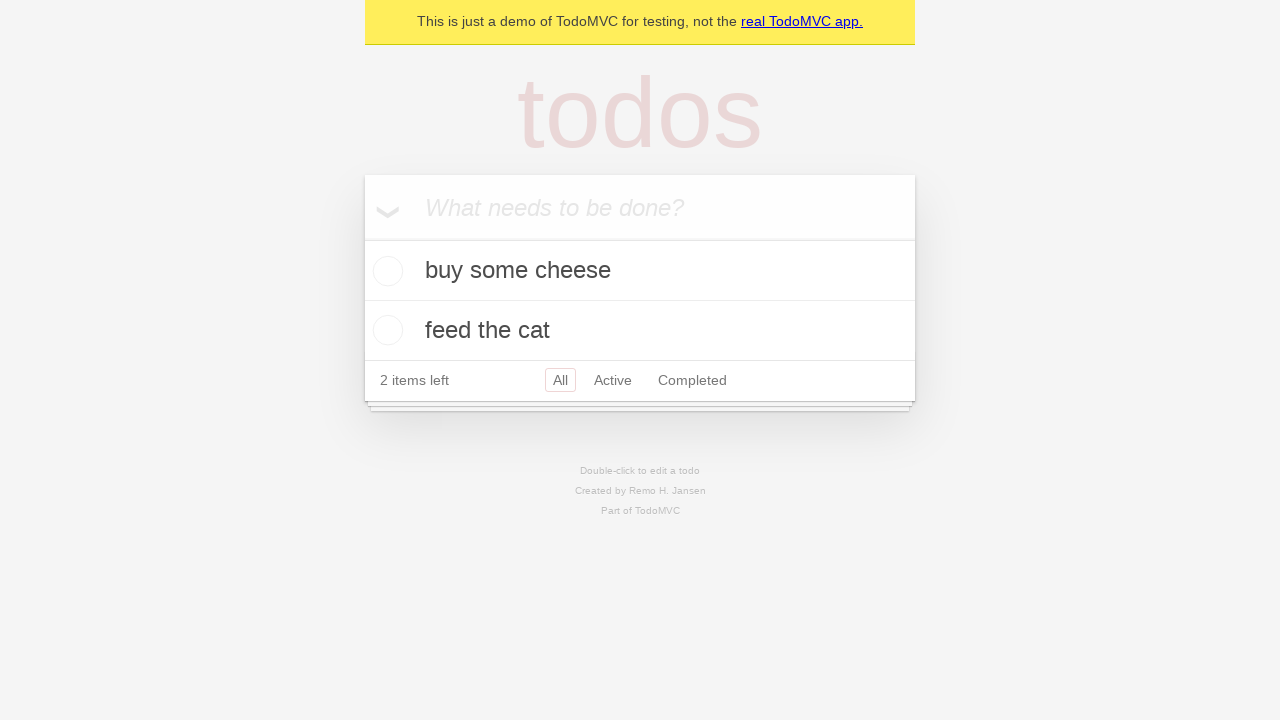

Filled todo input with 'book a doctors appointment' on internal:attr=[placeholder="What needs to be done?"i]
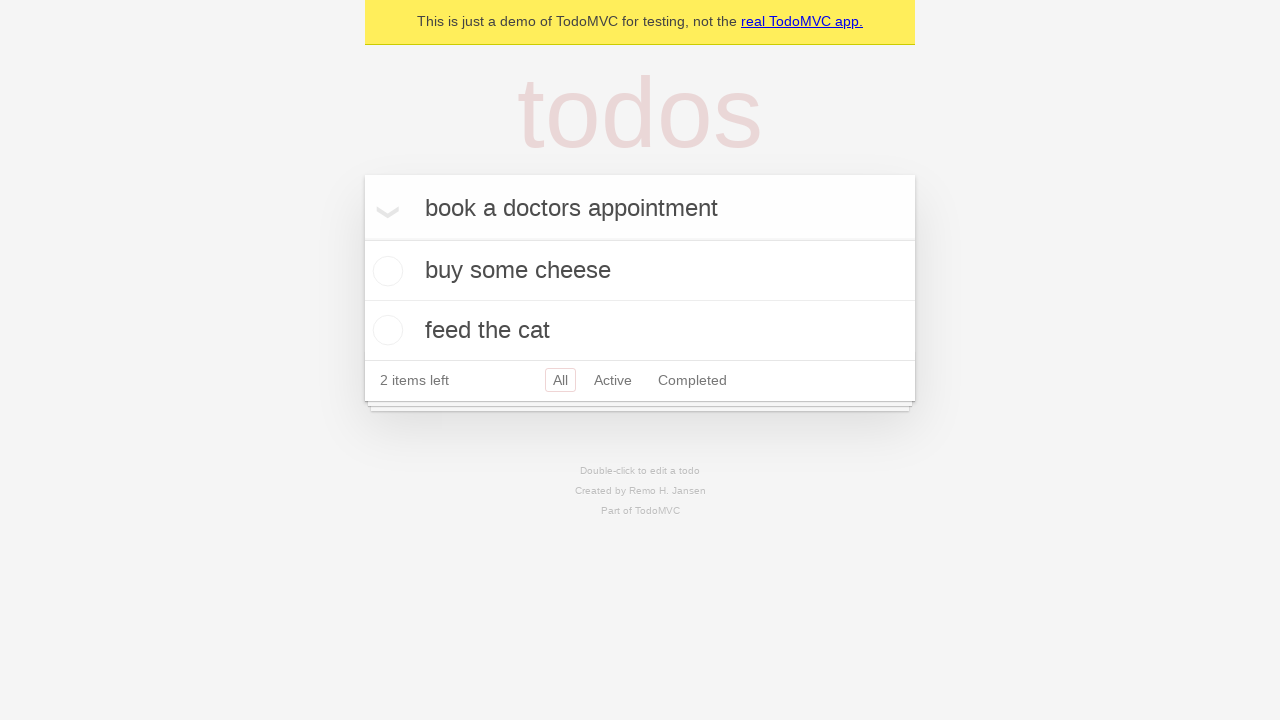

Pressed Enter to create third todo on internal:attr=[placeholder="What needs to be done?"i]
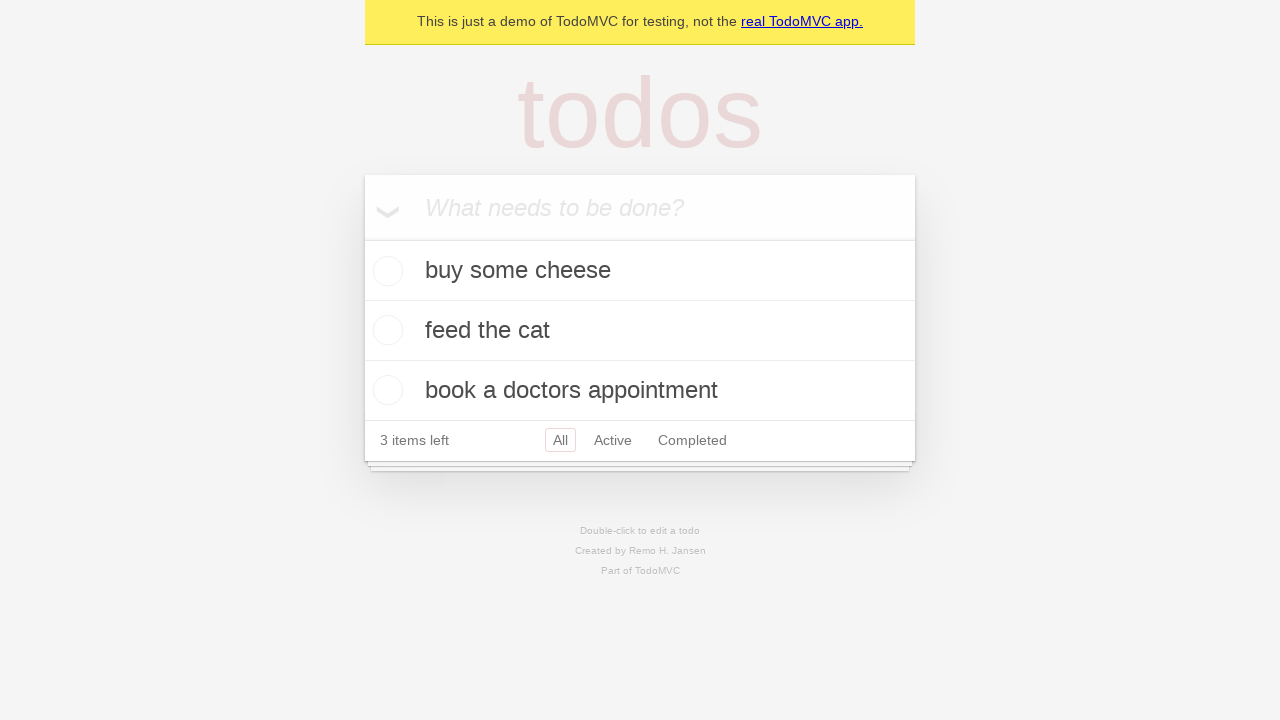

Clicked Active filter link at (613, 440) on internal:role=link[name="Active"i]
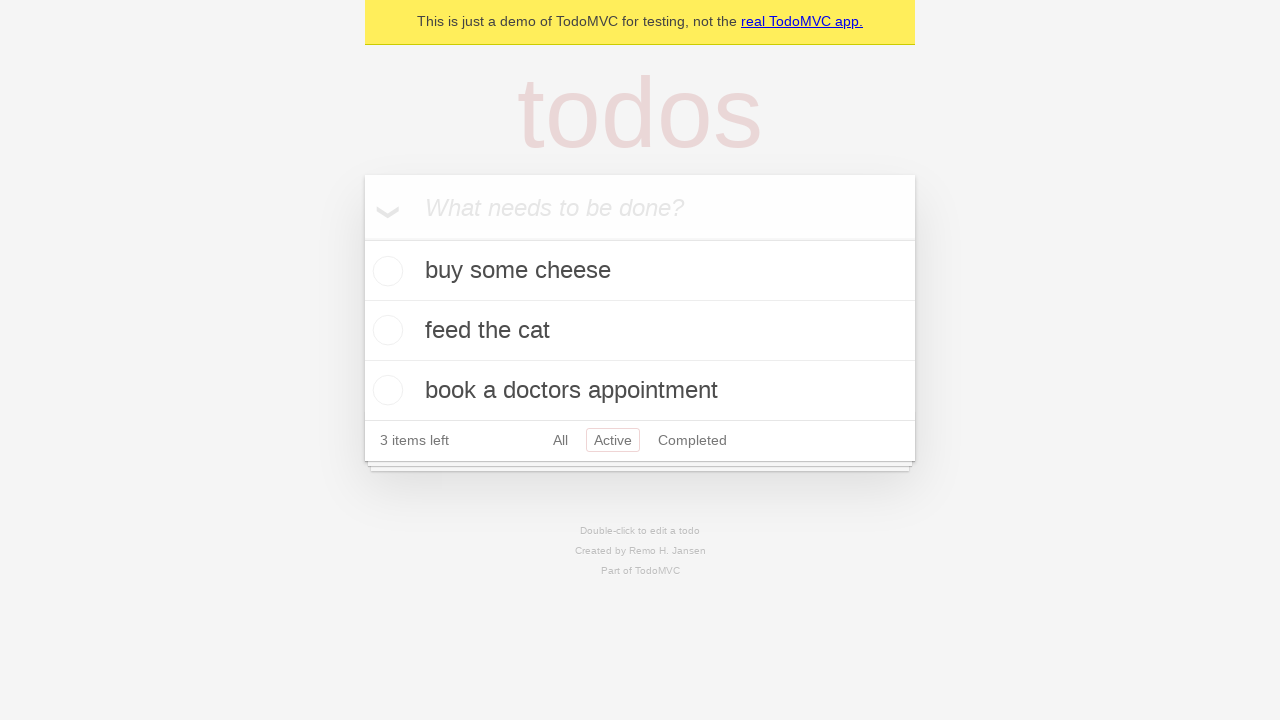

Clicked Completed filter link to verify it is now highlighted at (692, 440) on internal:role=link[name="Completed"i]
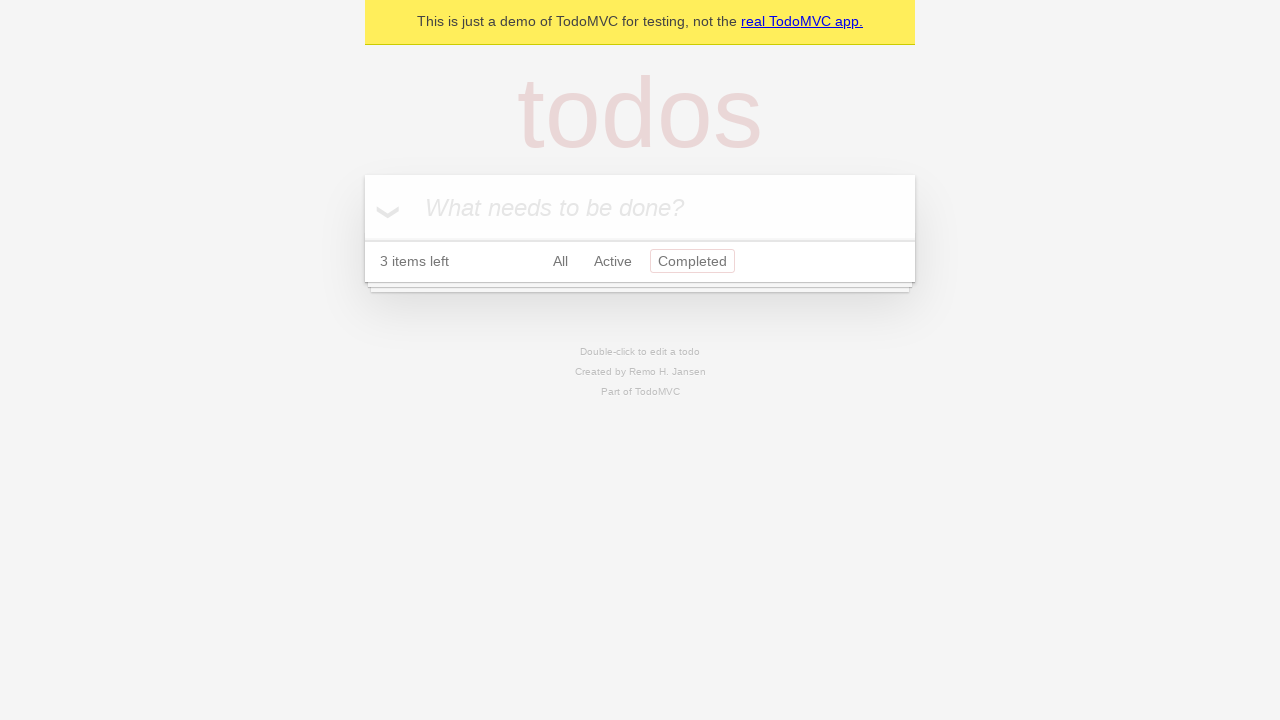

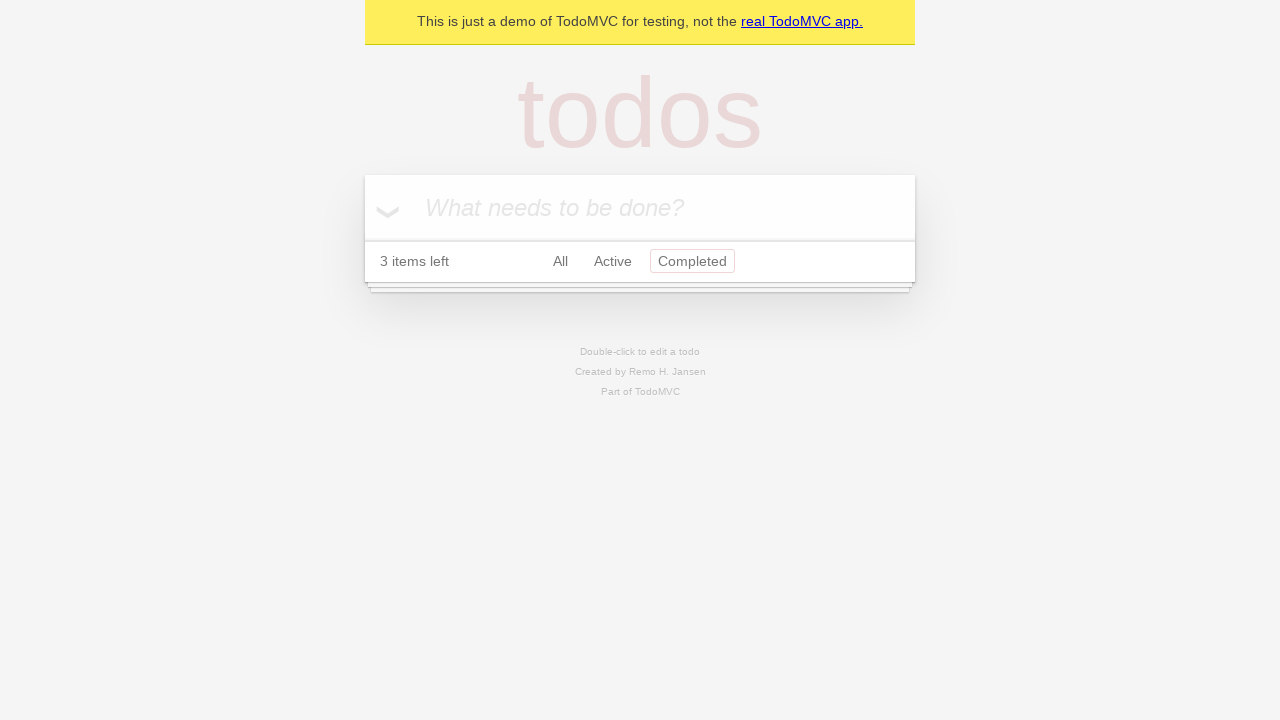